Tests radio button selection on an automation practice page by clicking a radio button and verifying it becomes selected

Starting URL: https://rahulshettyacademy.com/AutomationPractice/

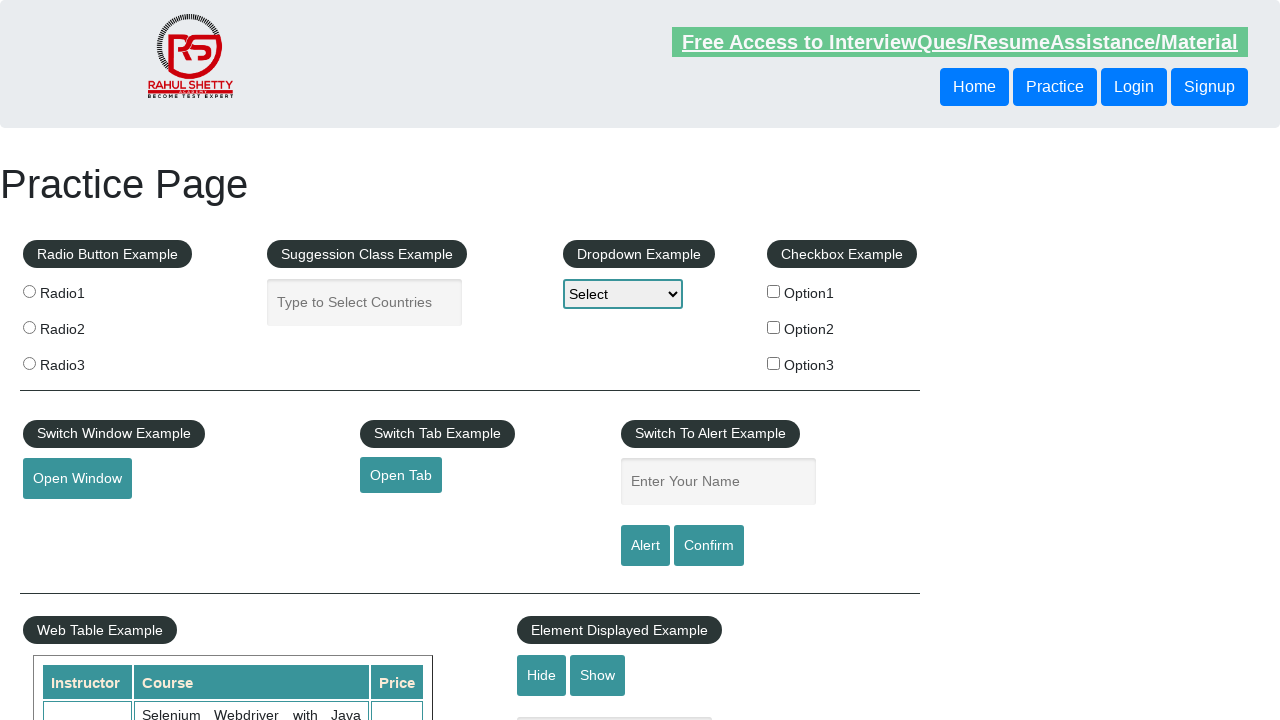

Clicked radio button 1 at (29, 291) on xpath=//*[contains(@value,'radio1')]
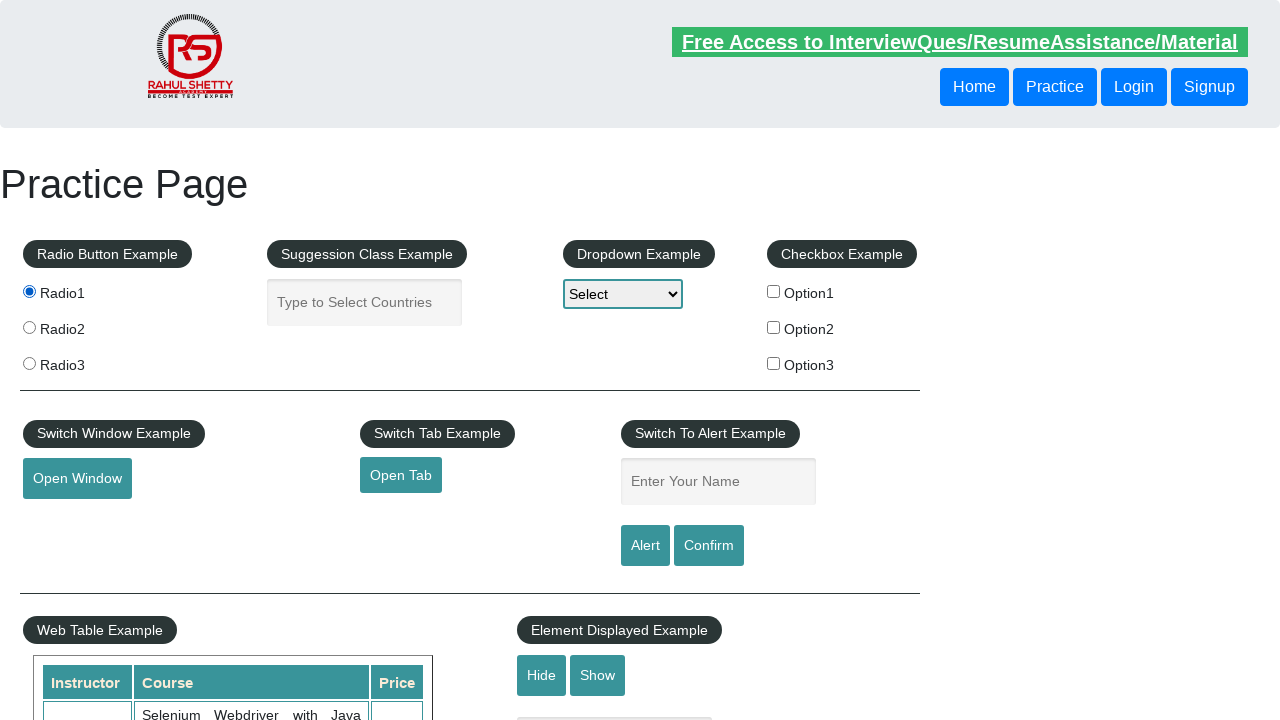

Waited 1000ms for action to complete
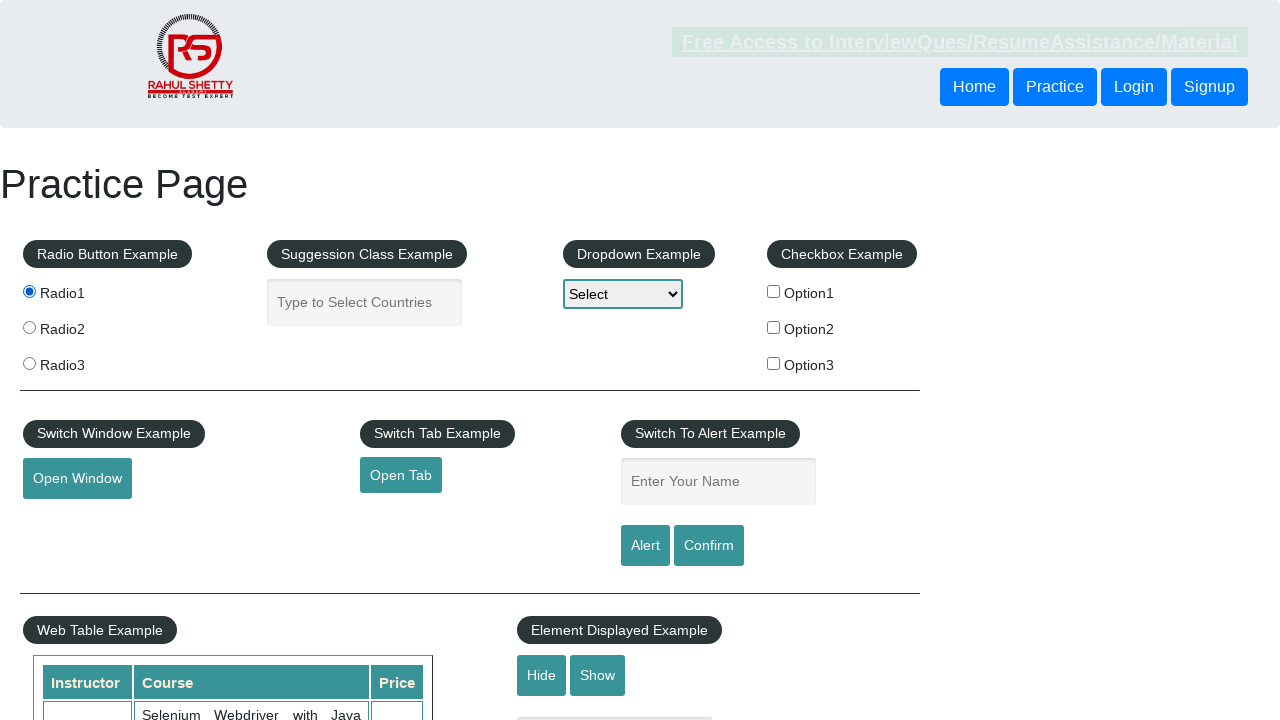

Verified radio button 1 selection status
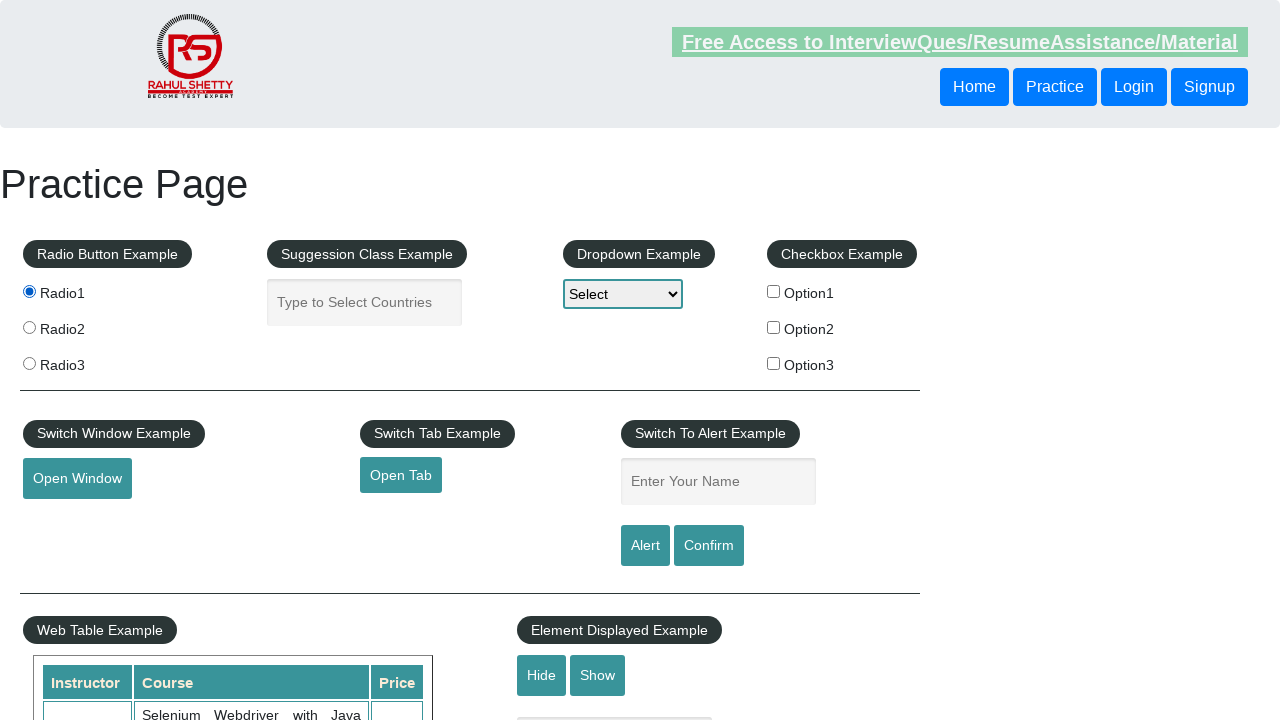

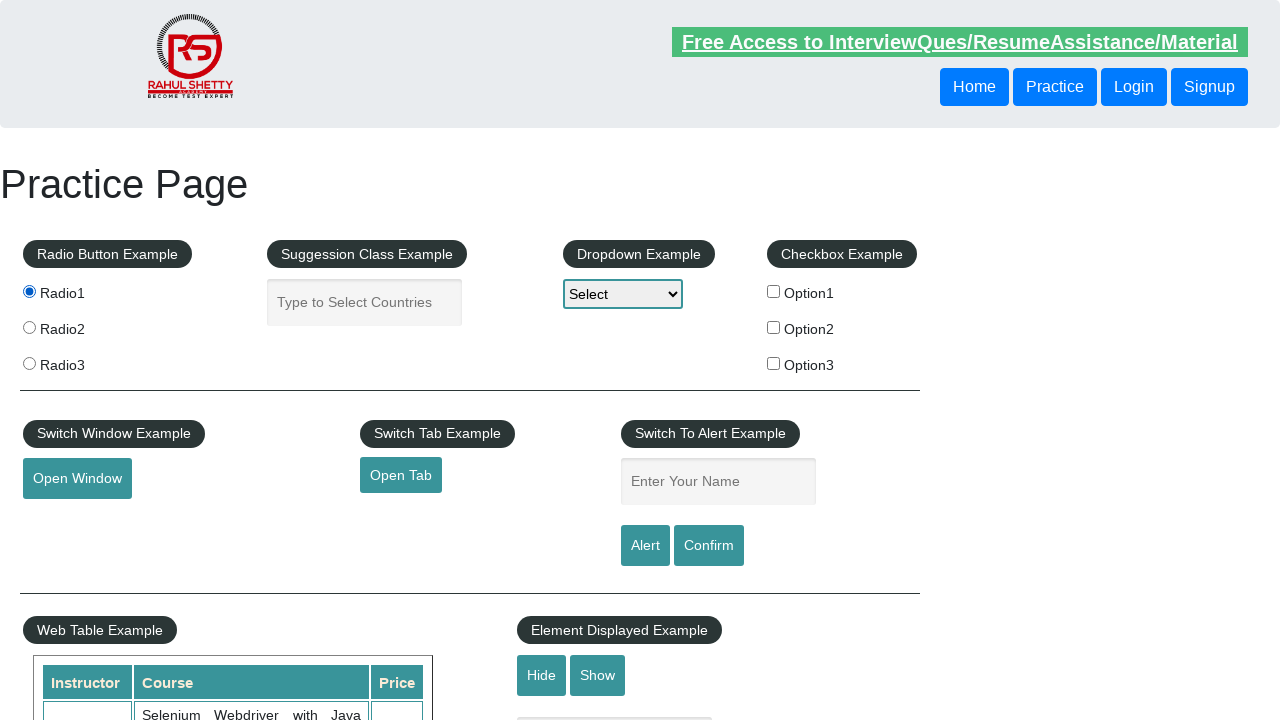